Clicks a button to show a popup and verifies the popup text appears

Starting URL: https://thefreerangetester.github.io/sandbox-automation-testing/

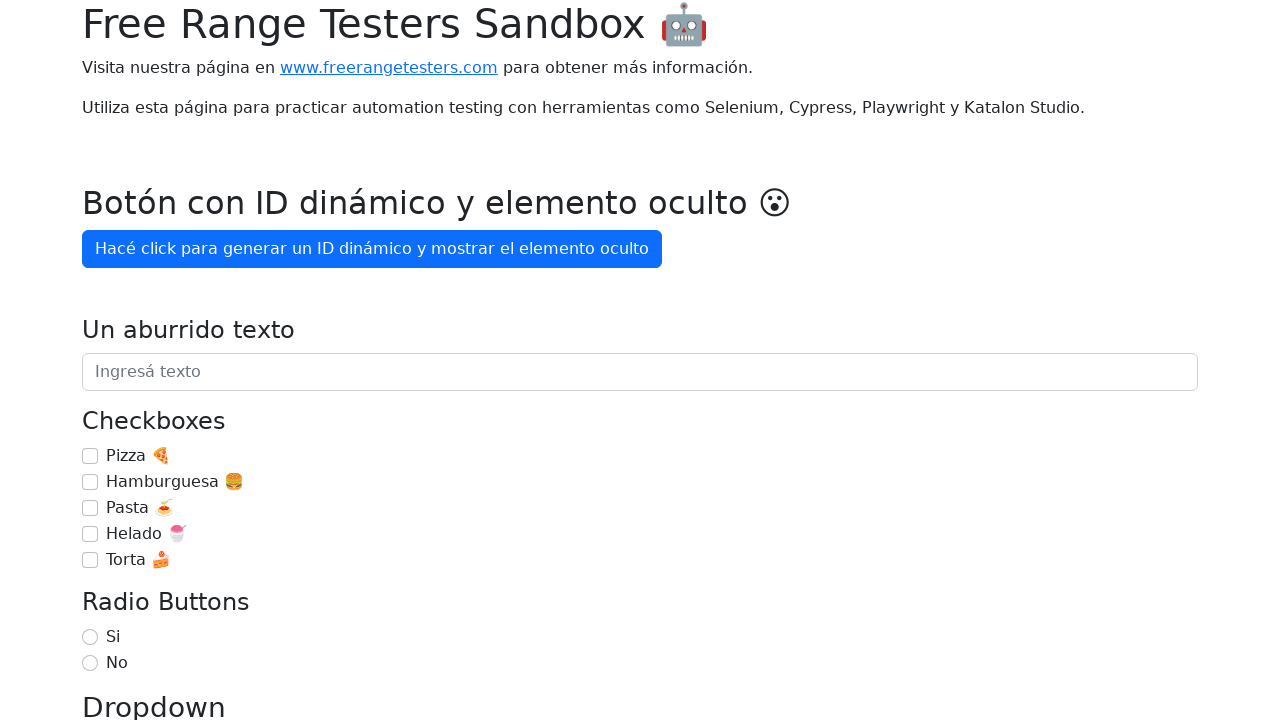

Clicked 'Mostrar popup' button to display the popup at (154, 361) on internal:role=button[name="Mostrar popup"i]
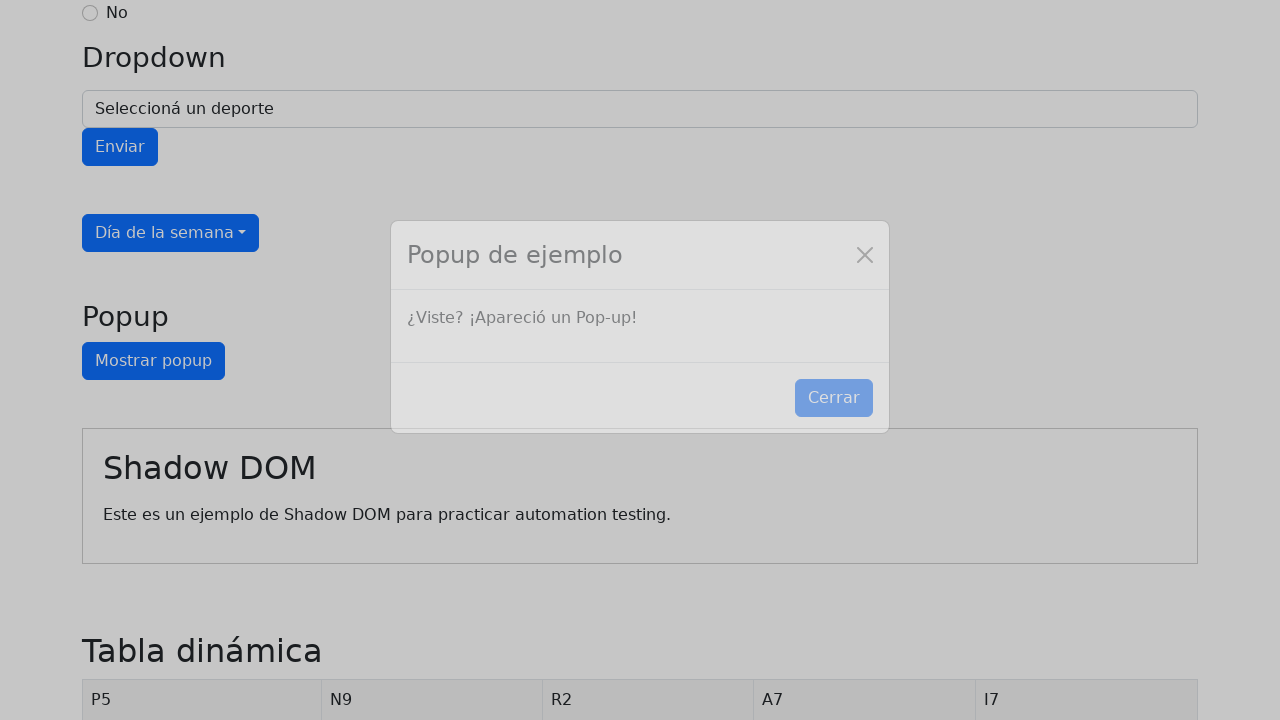

Popup text appeared and was verified
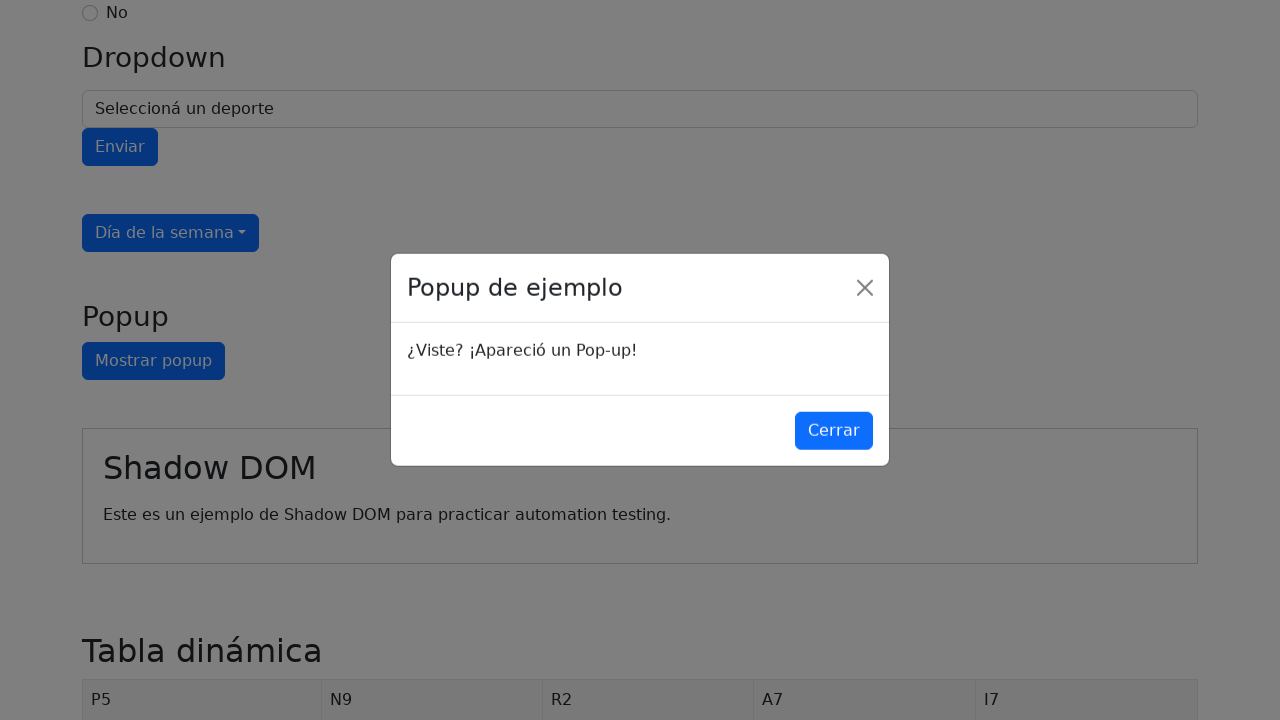

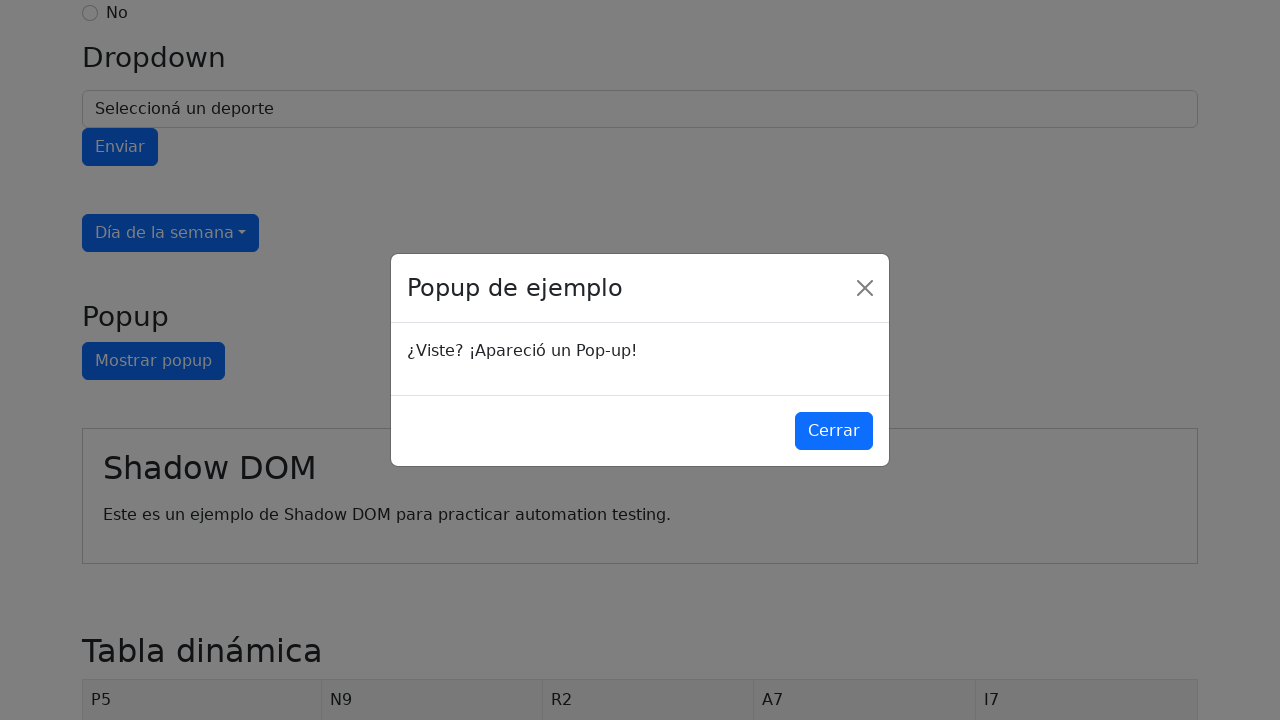